Tests keyboard input by clicking on target input and pressing Tab key

Starting URL: https://the-internet.herokuapp.com/key_presses

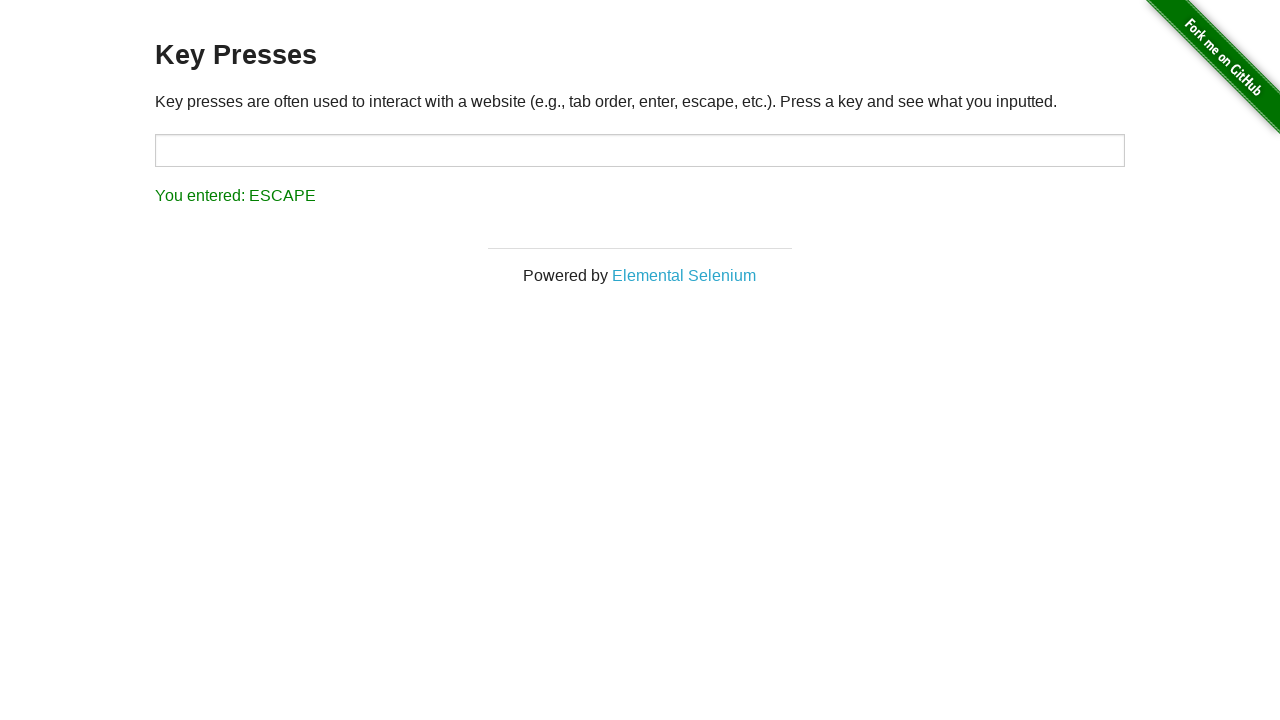

Navigated to Key Presses page
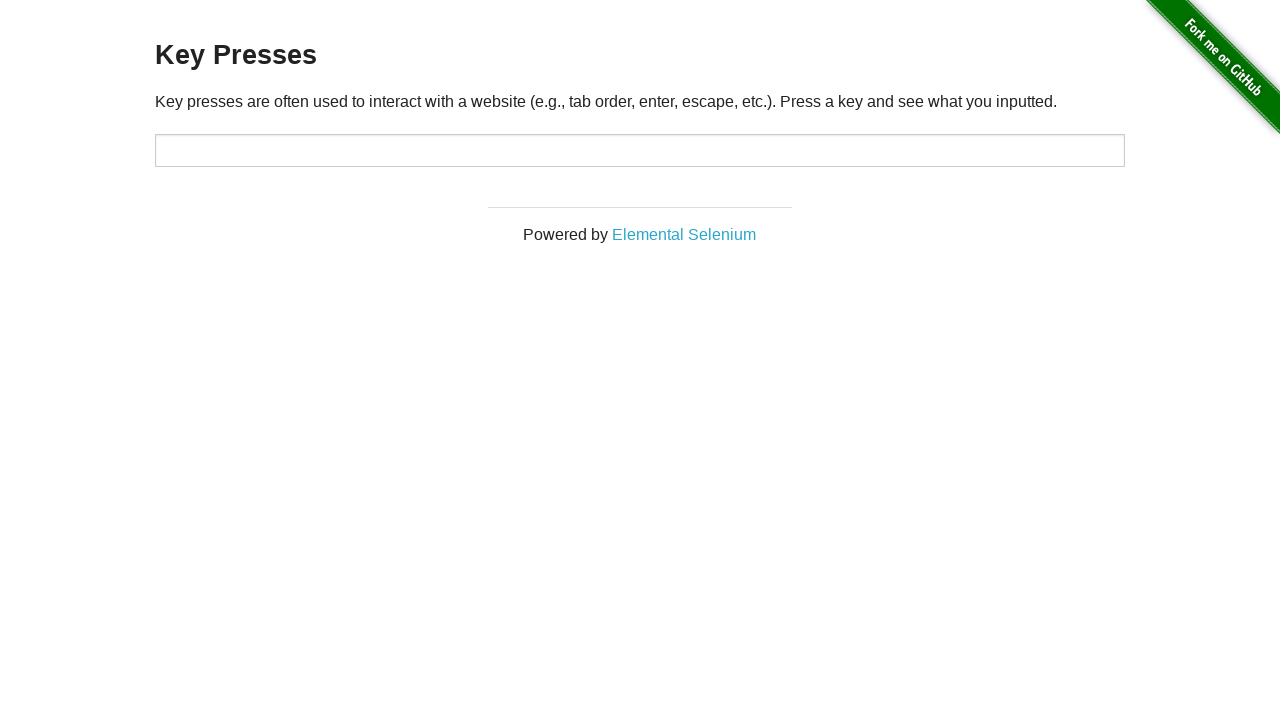

Clicked on target input field at (640, 150) on #target
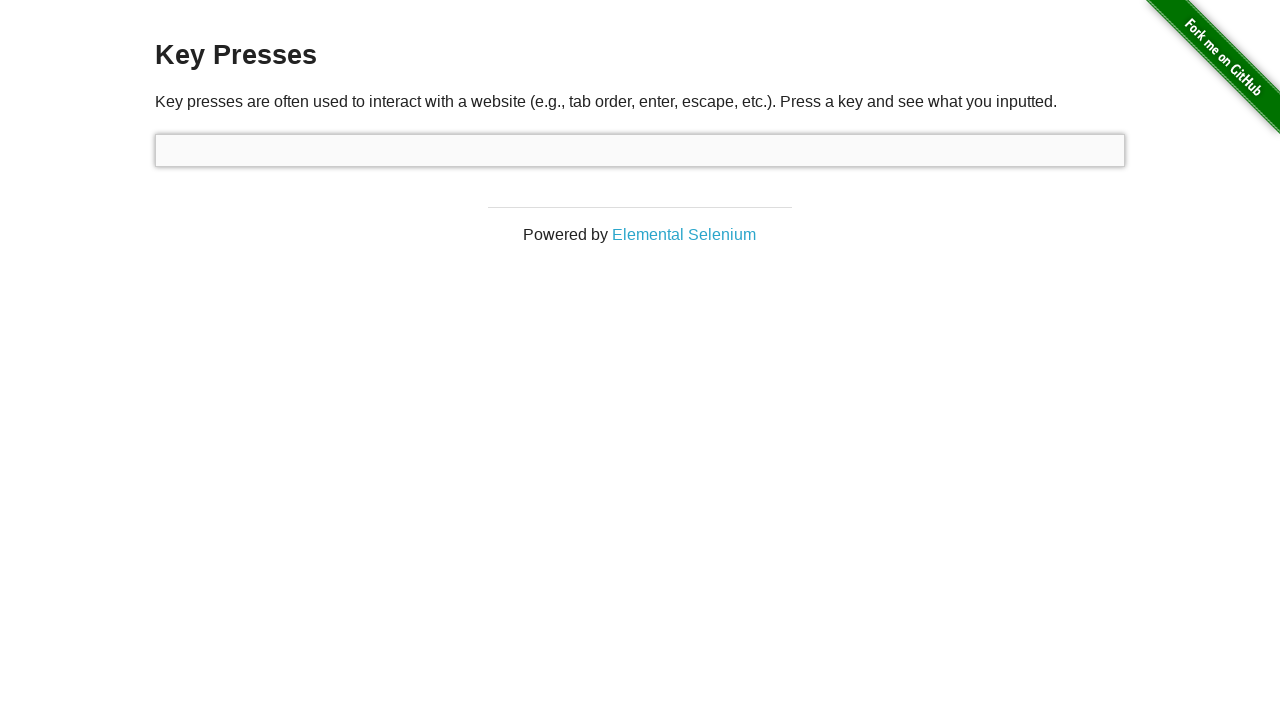

Pressed Tab key
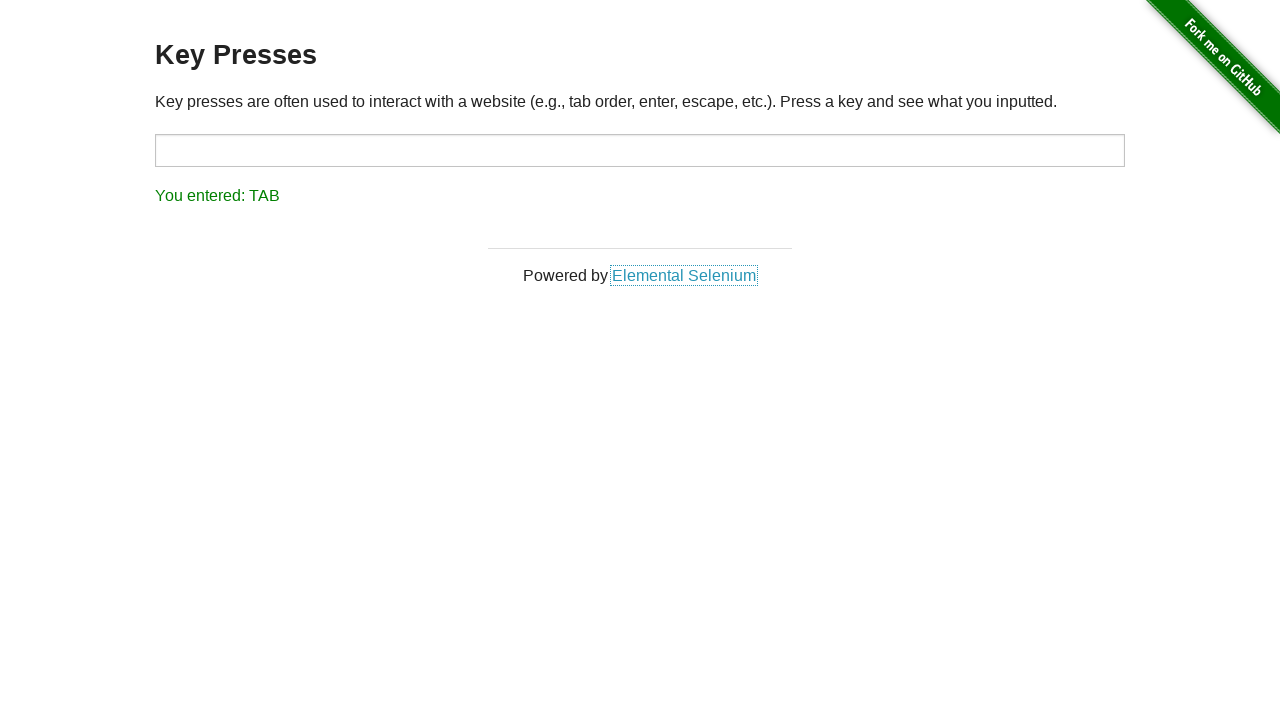

Retrieved result text from page
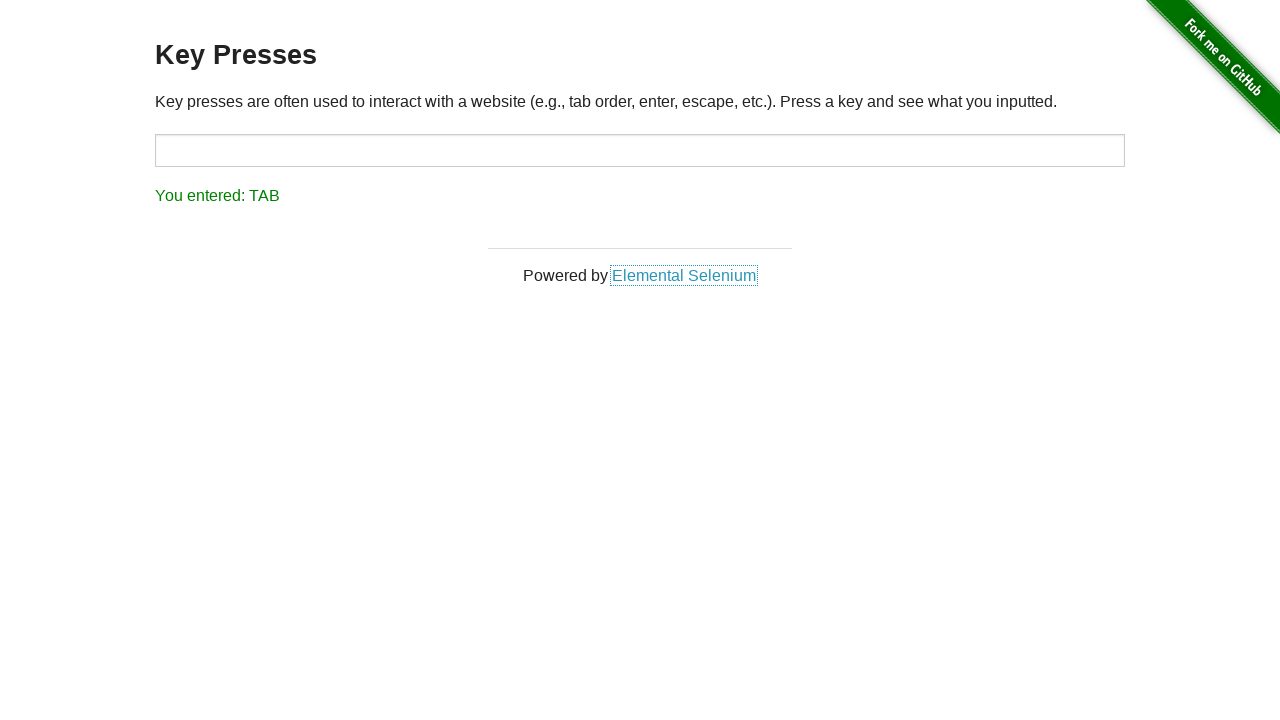

Verified that 'TAB' is present in result text
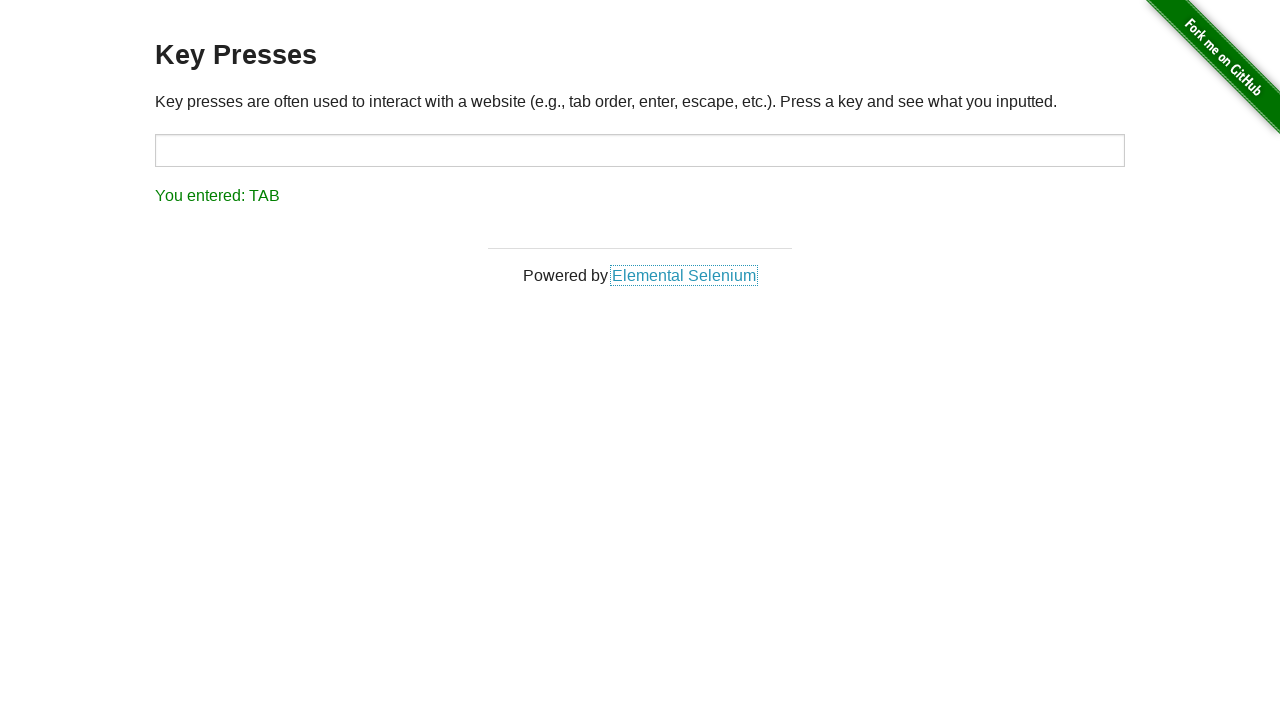

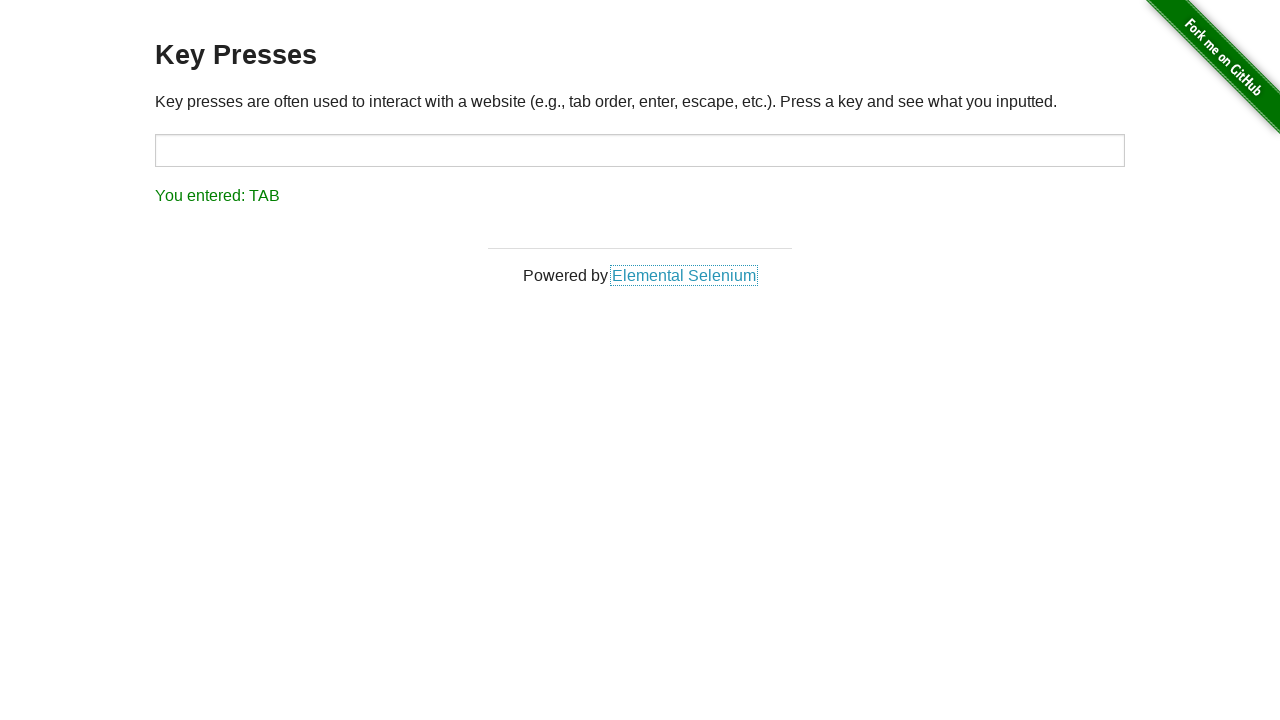